Tests filtering to display only active (incomplete) todo items

Starting URL: https://demo.playwright.dev/todomvc

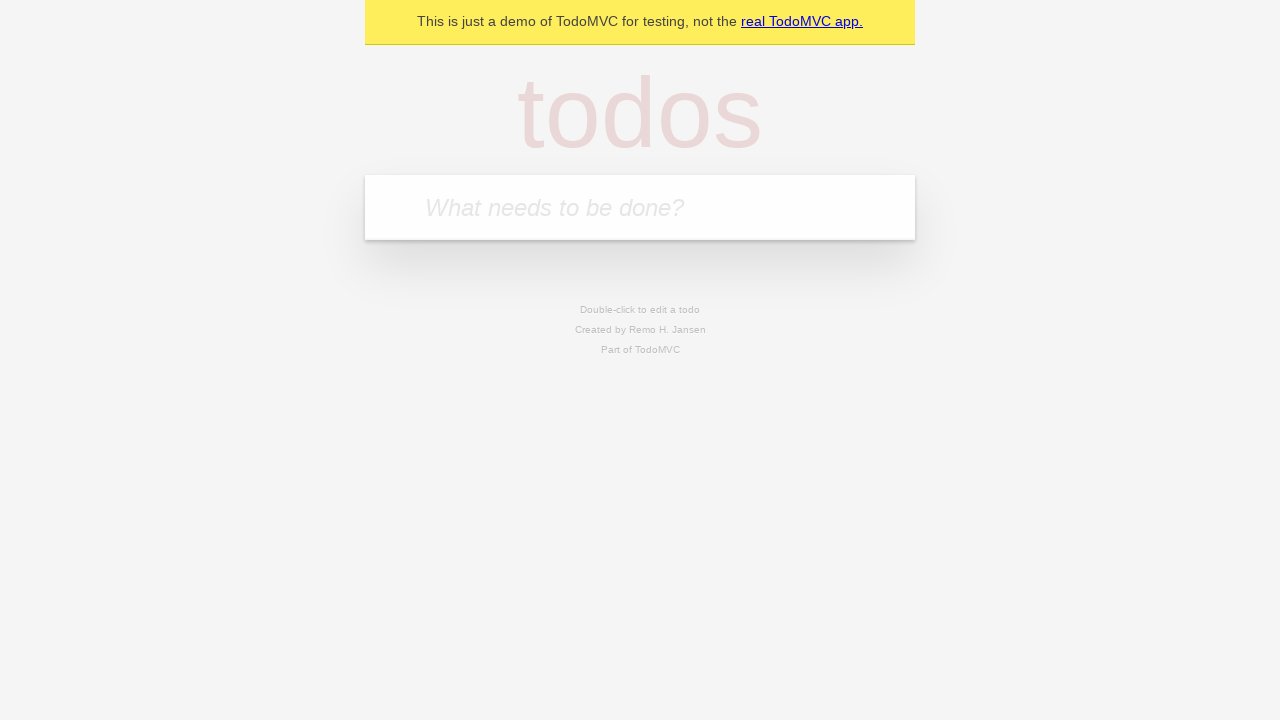

Filled todo input with 'buy some cheese' on internal:attr=[placeholder="What needs to be done?"i]
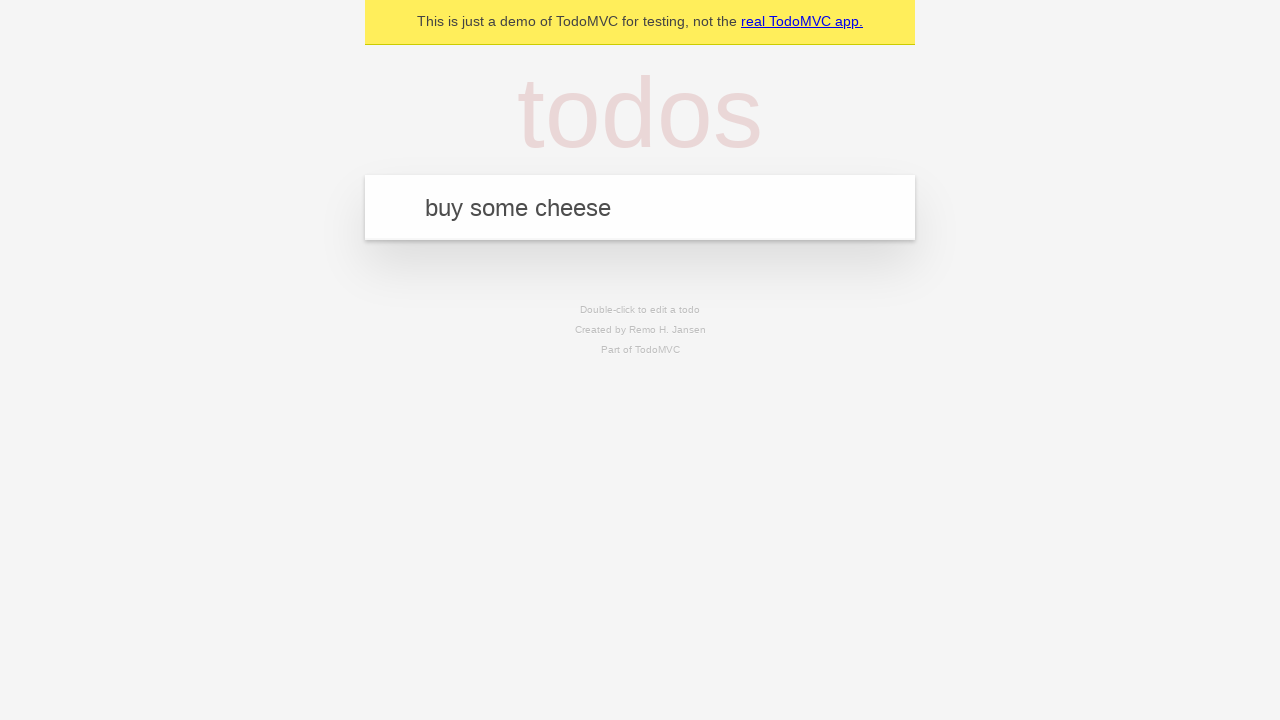

Pressed Enter to add 'buy some cheese' to the todo list on internal:attr=[placeholder="What needs to be done?"i]
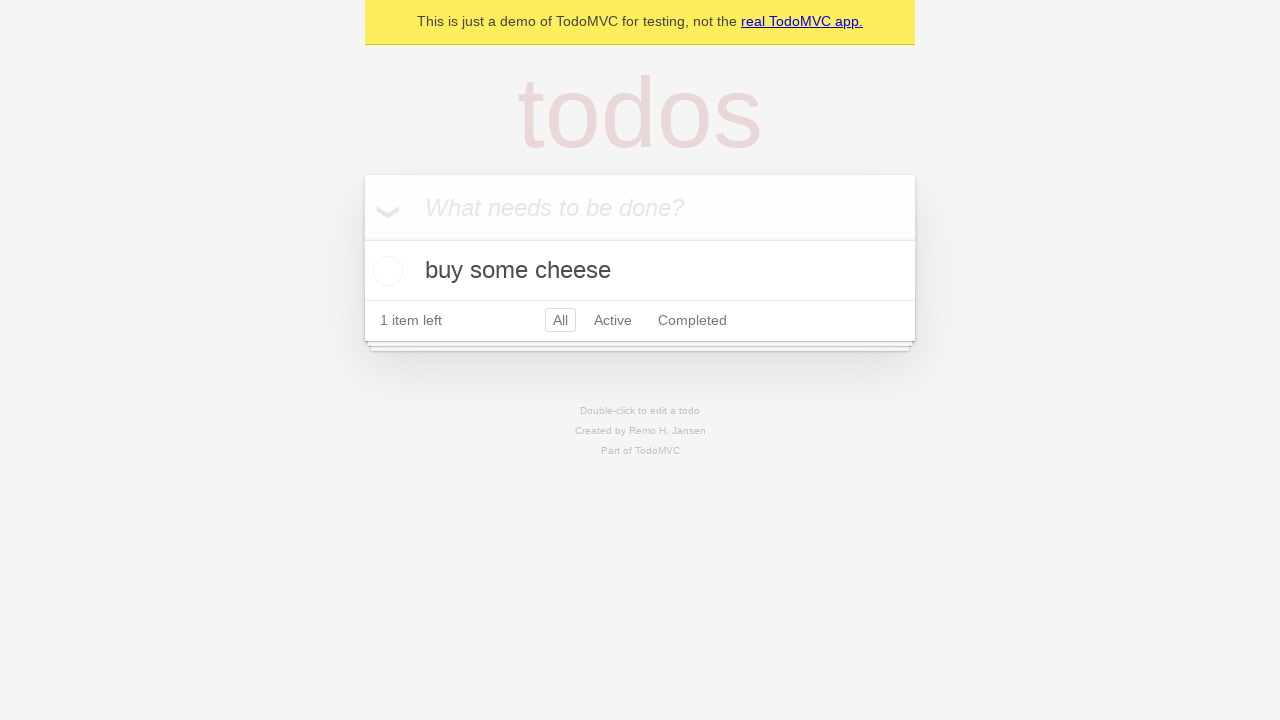

Filled todo input with 'feed the cat' on internal:attr=[placeholder="What needs to be done?"i]
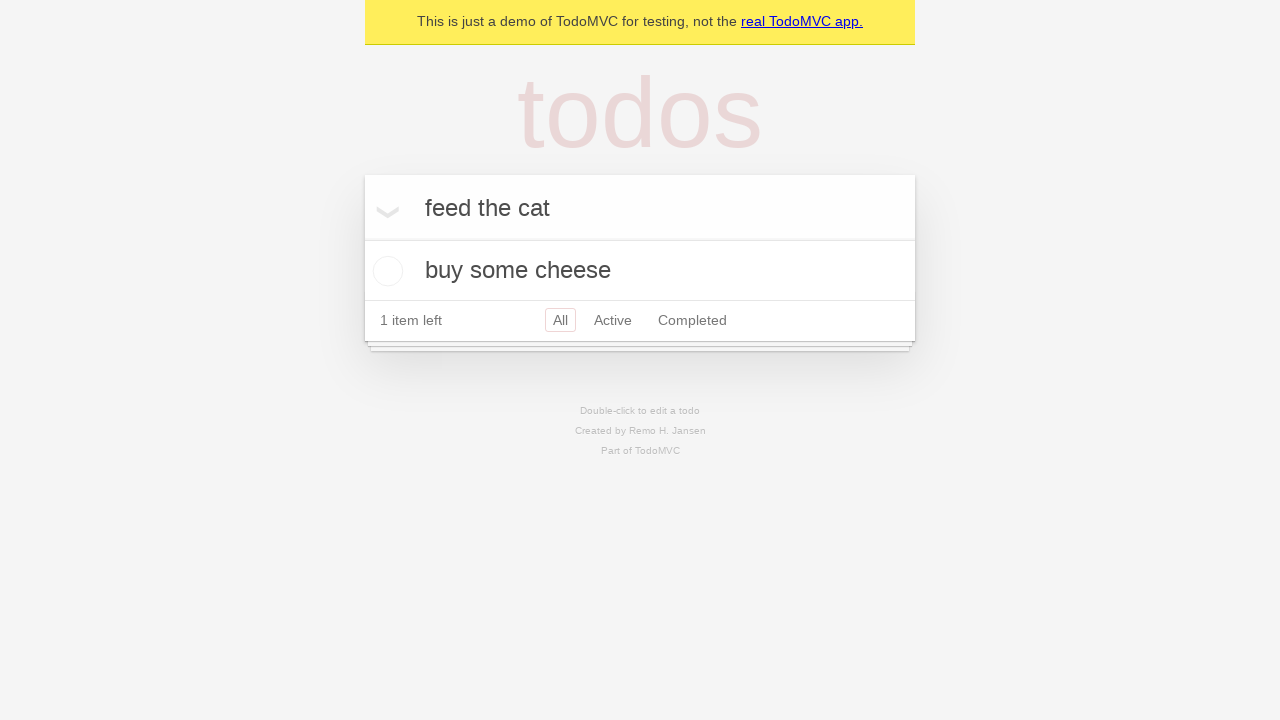

Pressed Enter to add 'feed the cat' to the todo list on internal:attr=[placeholder="What needs to be done?"i]
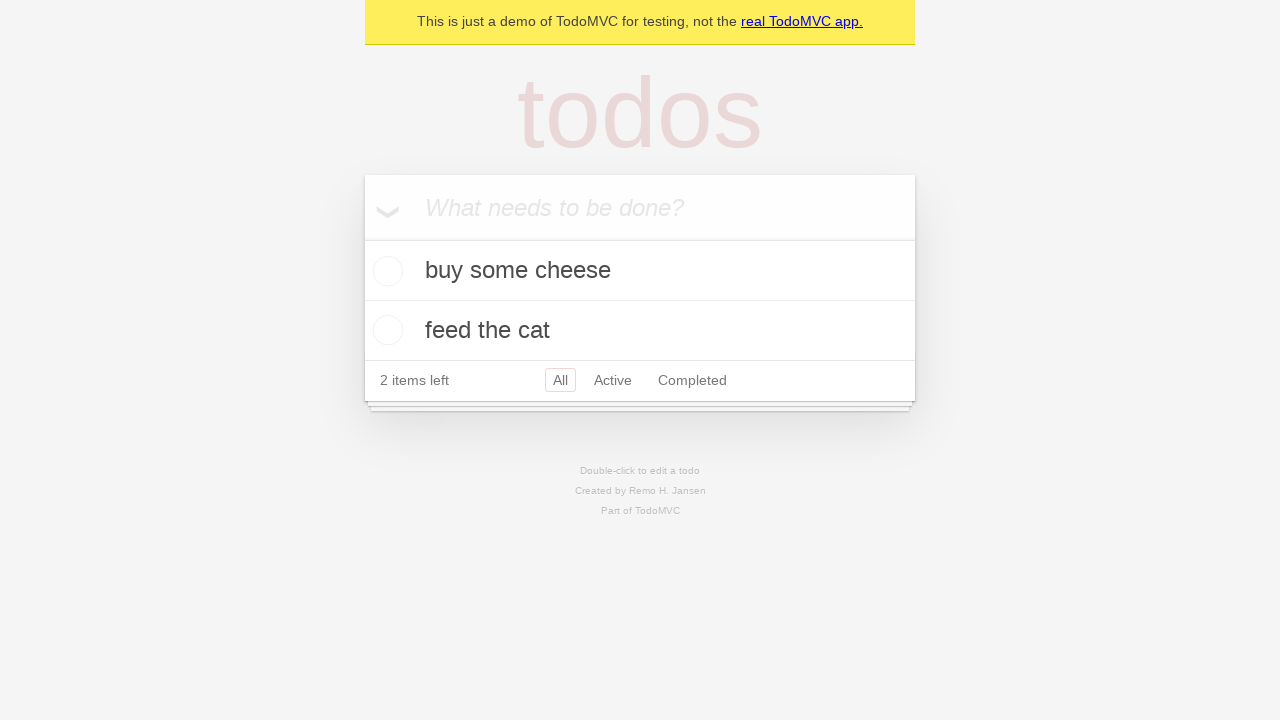

Filled todo input with 'book a doctors appointment' on internal:attr=[placeholder="What needs to be done?"i]
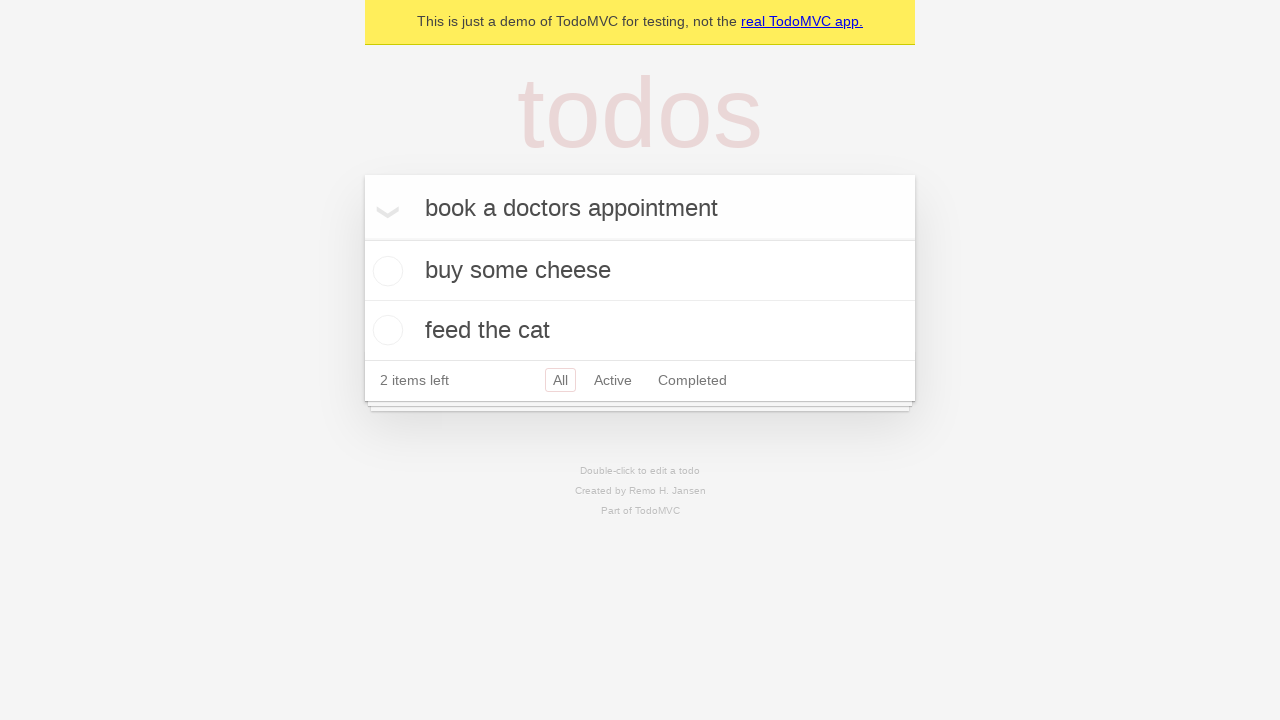

Pressed Enter to add 'book a doctors appointment' to the todo list on internal:attr=[placeholder="What needs to be done?"i]
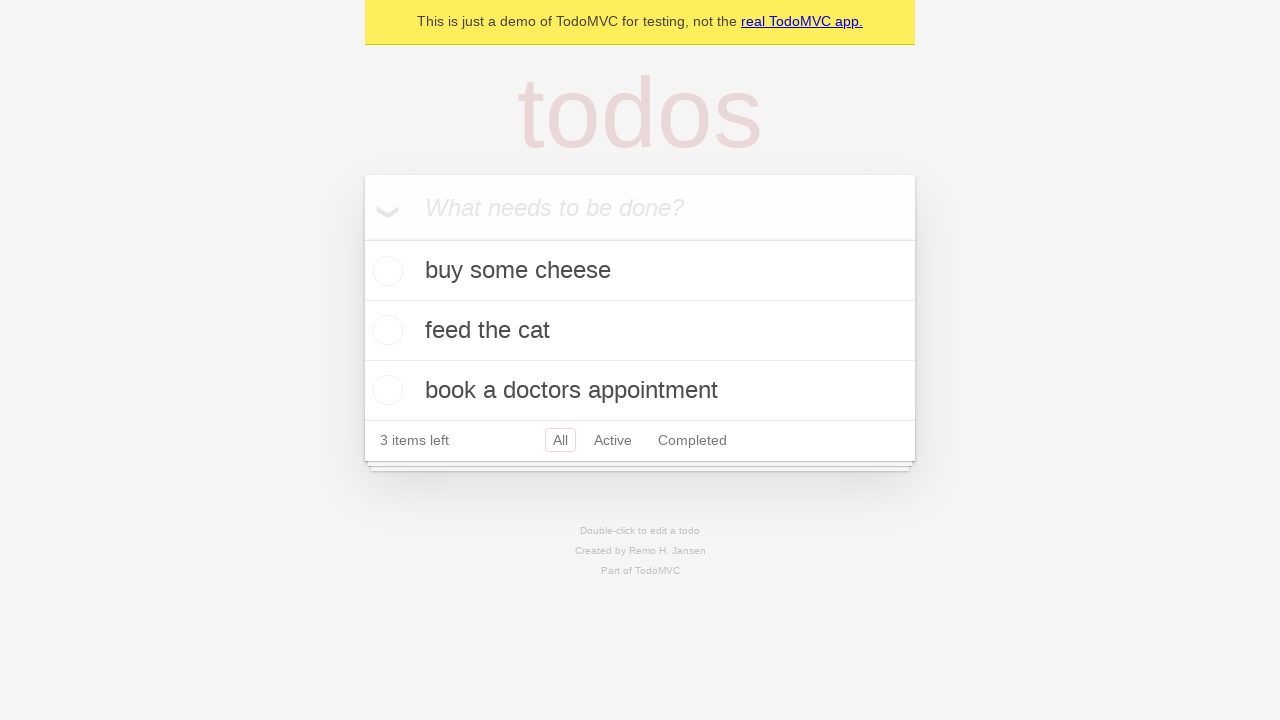

All 3 todo items have been added to the list
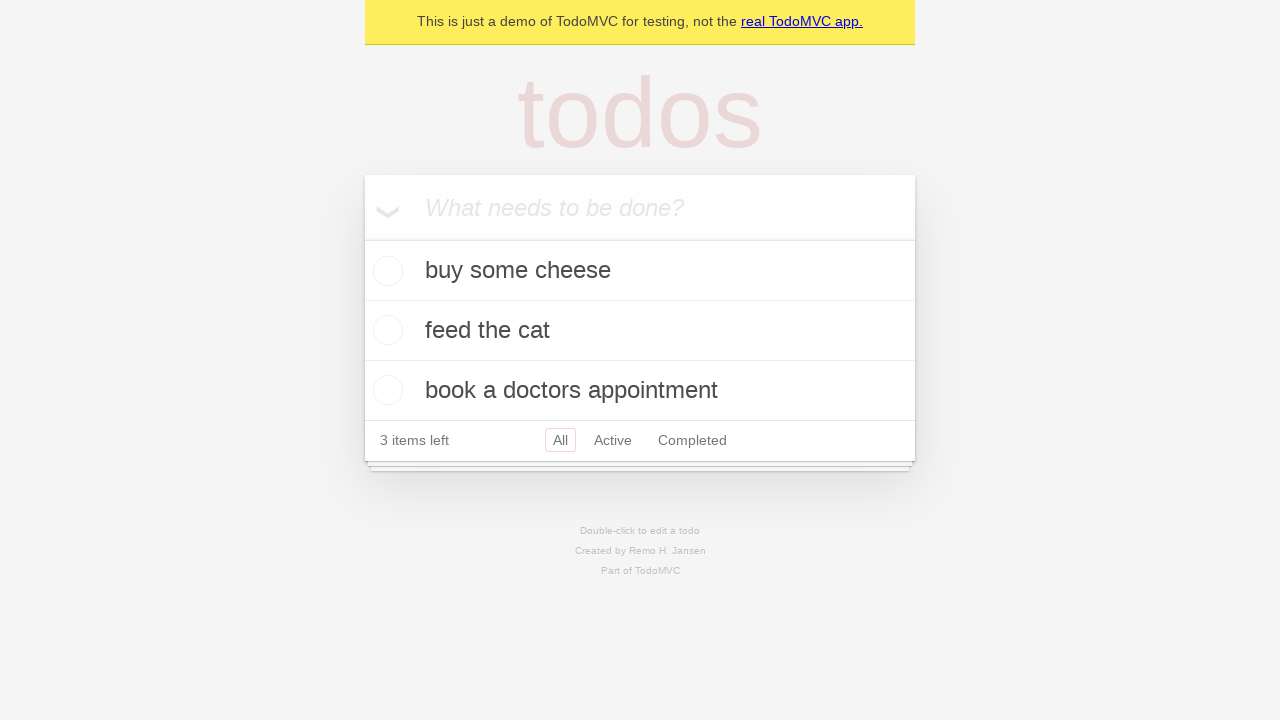

Checked the checkbox for the second todo item (feed the cat) at (385, 330) on [data-testid='todo-item'] >> nth=1 >> internal:role=checkbox
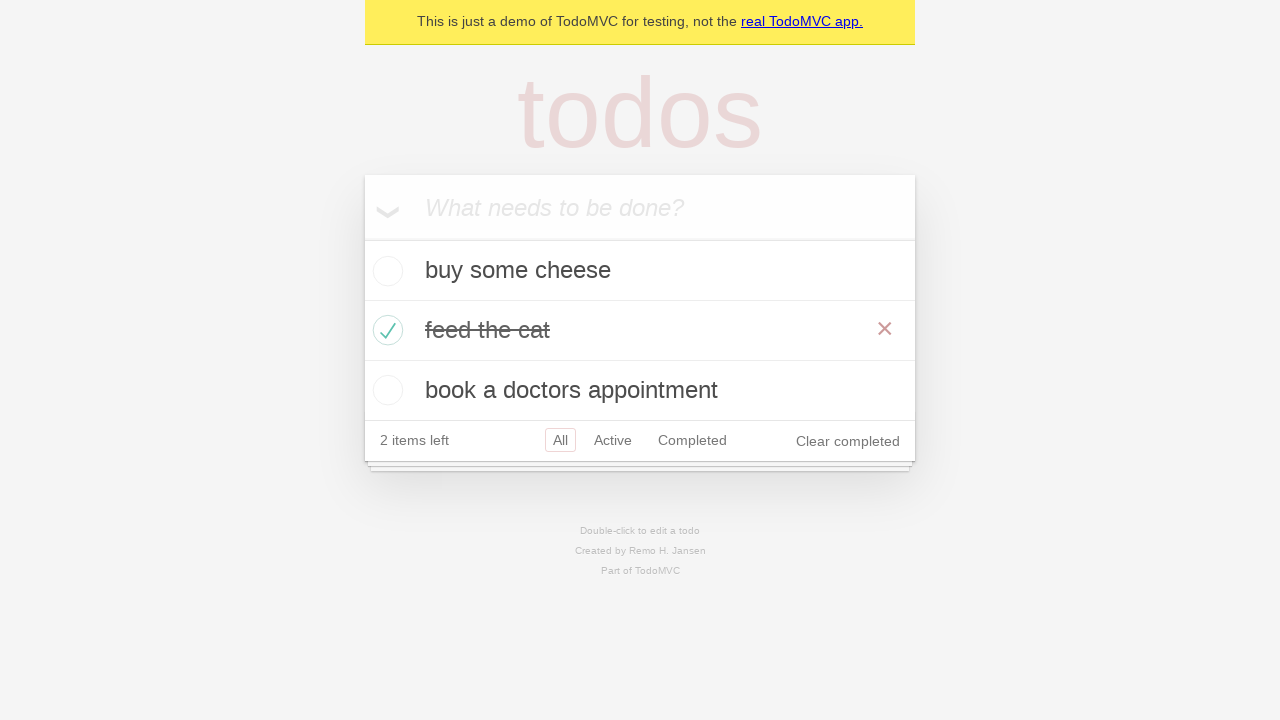

Clicked the Active filter to display only incomplete items at (613, 440) on internal:role=link[name="Active"i]
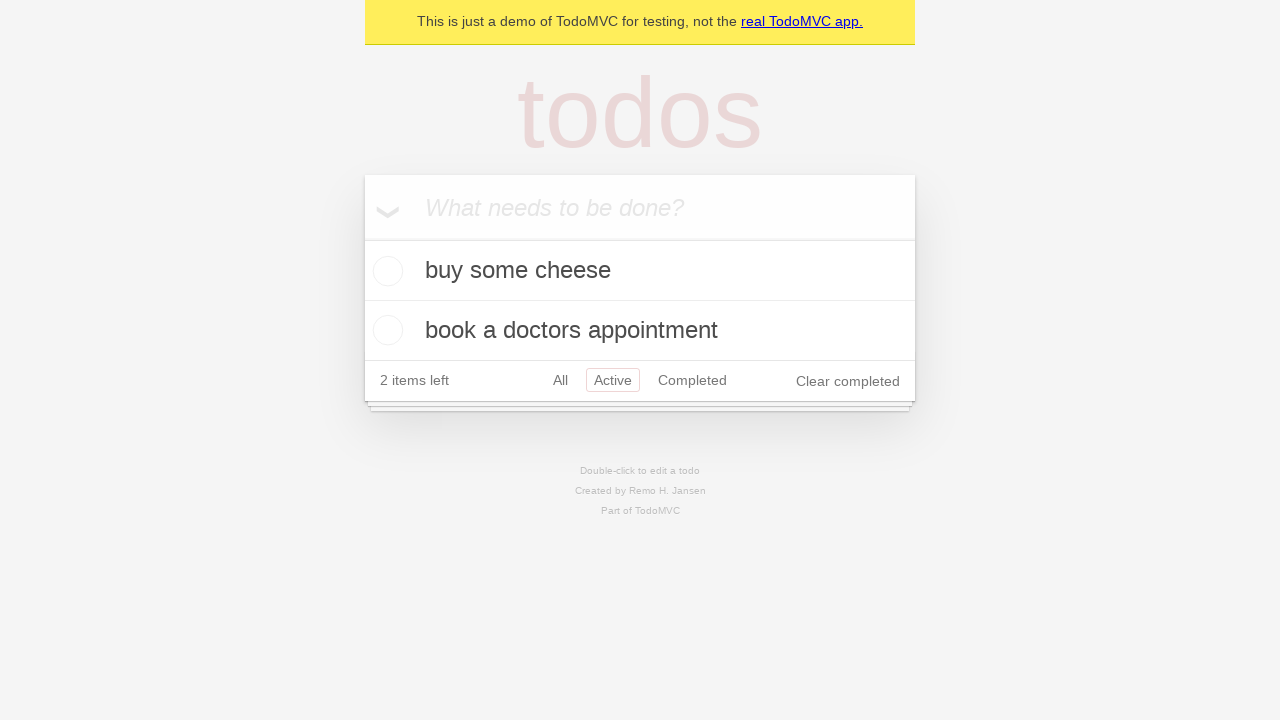

Active filter applied successfully, showing 2 incomplete items
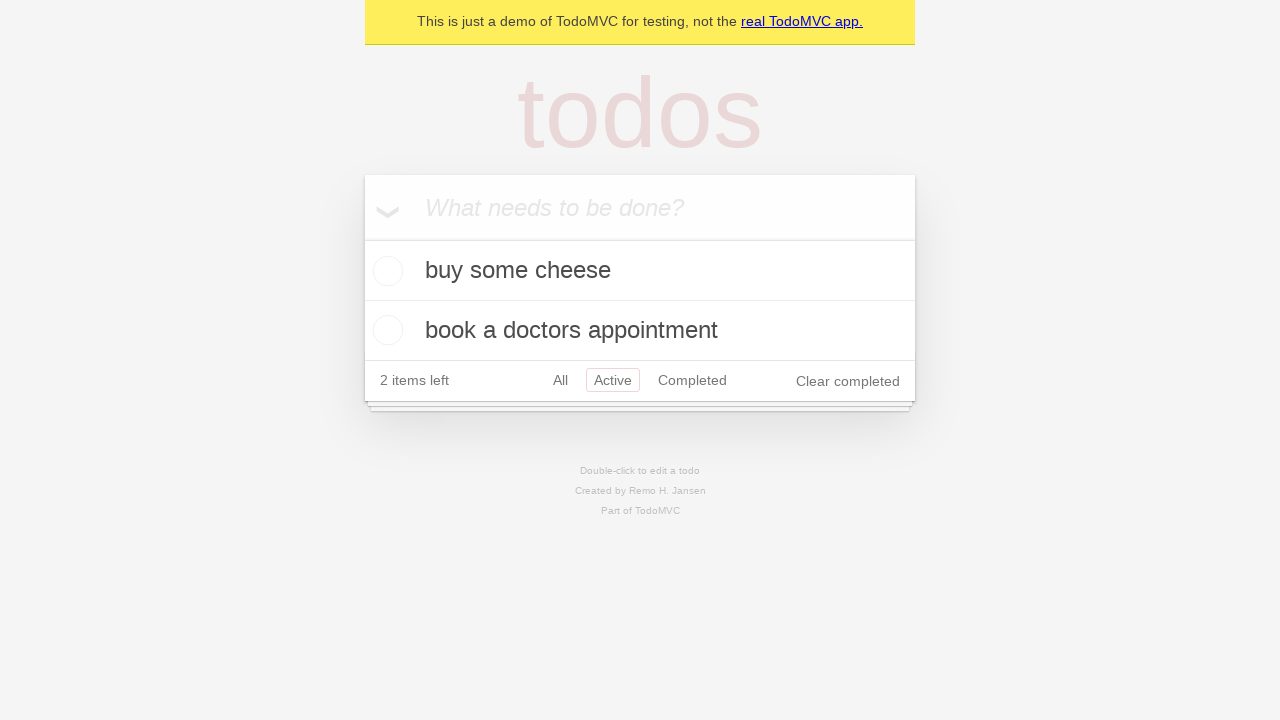

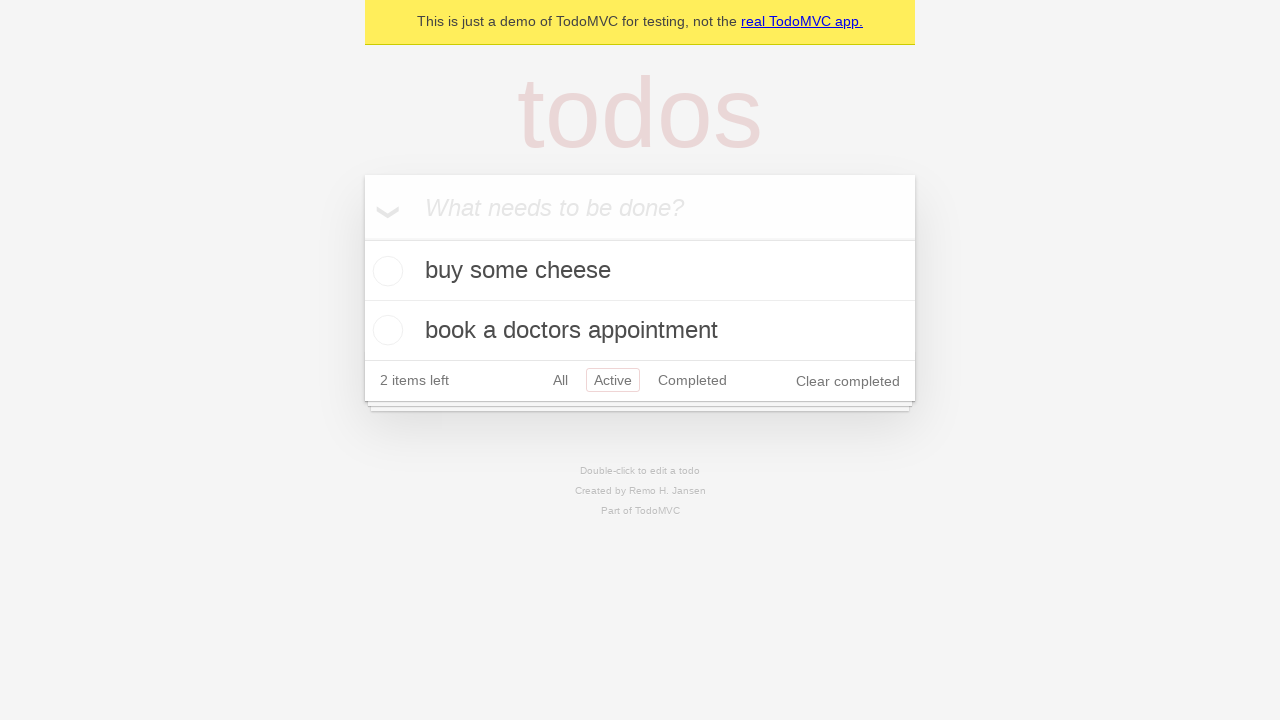